Tests the Playwright documentation website by navigating to the homepage, verifying the title contains expected text, clicking the "Get started" link, and verifying the Installation heading is displayed.

Starting URL: https://playwright.dev/

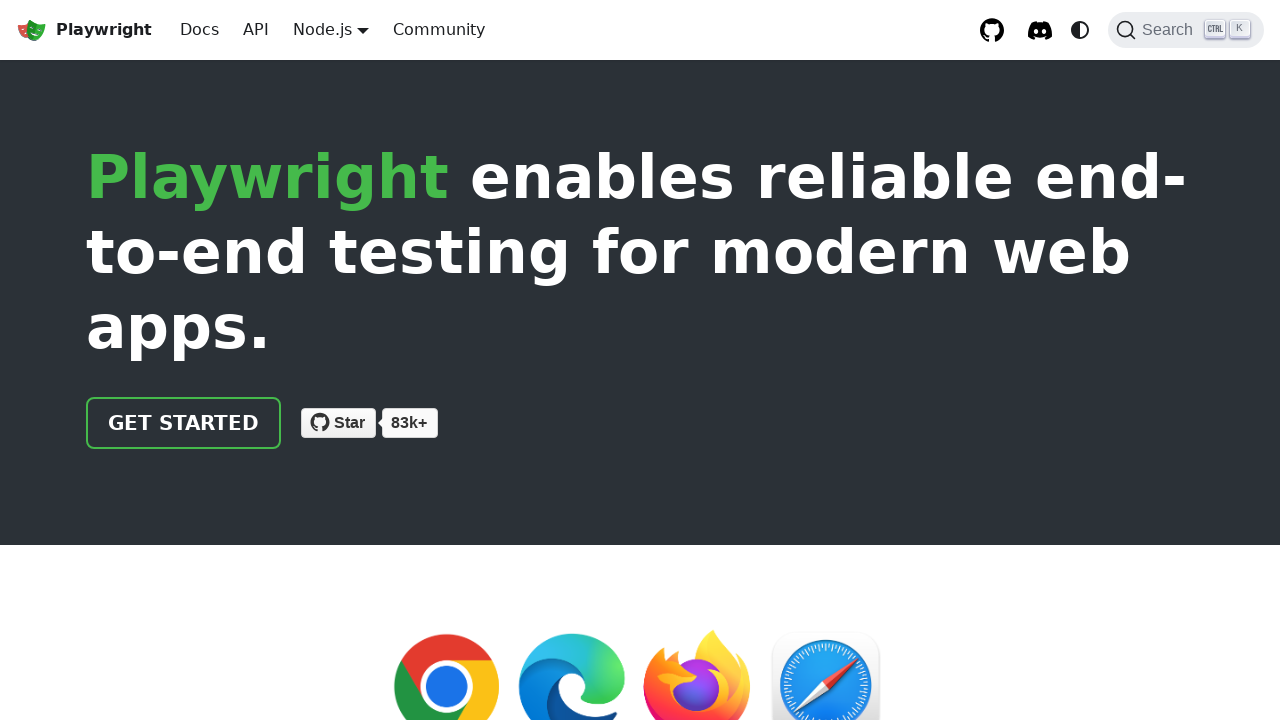

Navigated to Playwright homepage
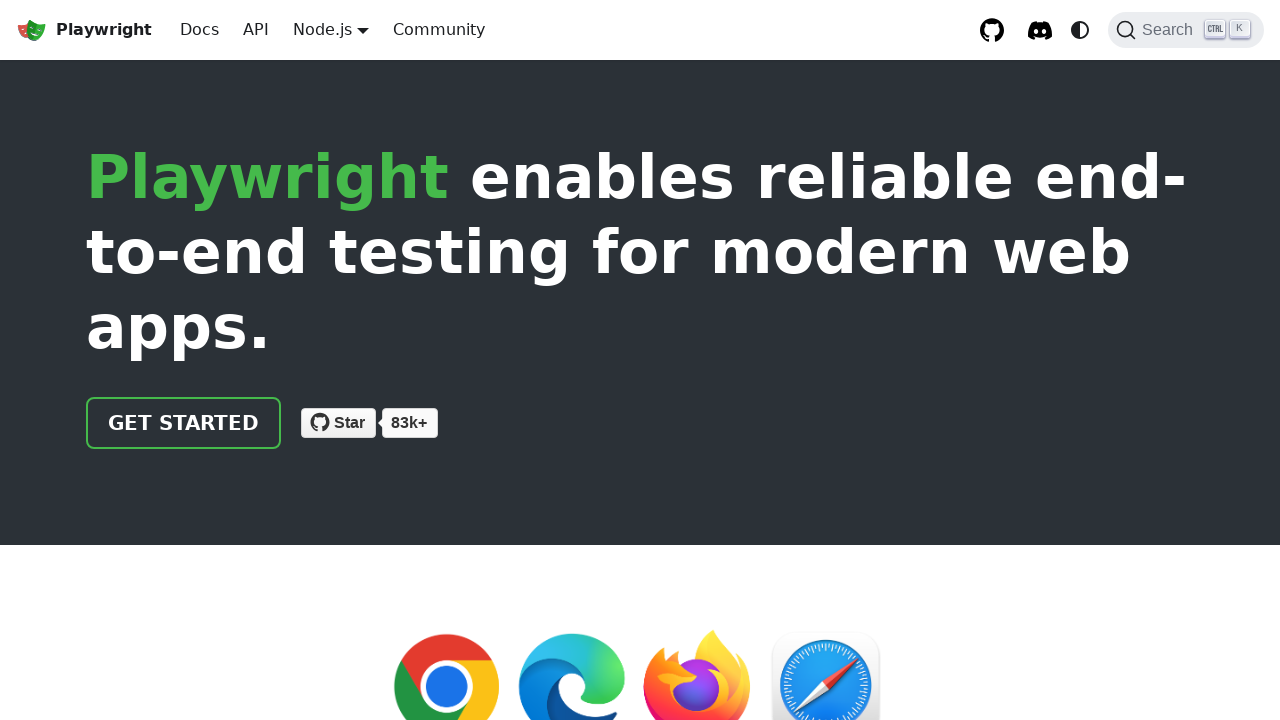

Verified page title contains 'Playwright'
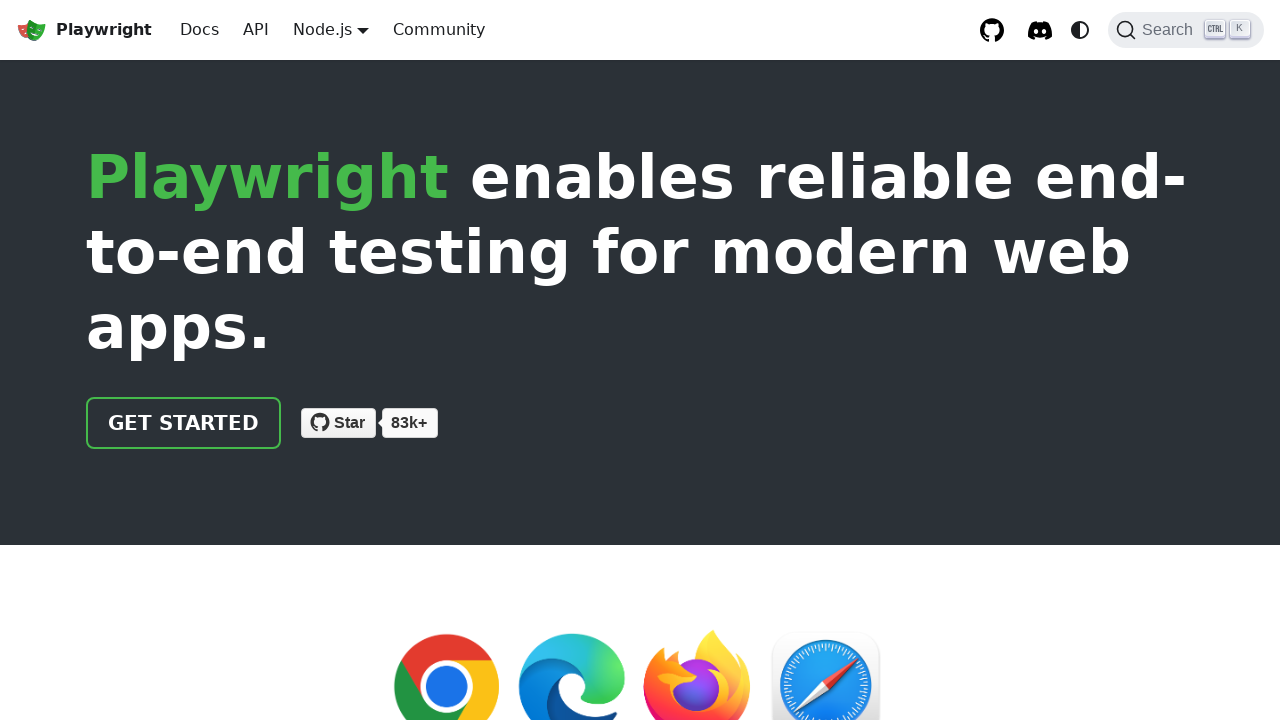

Clicked 'Get started' link at (184, 423) on internal:role=link[name="Get started"i]
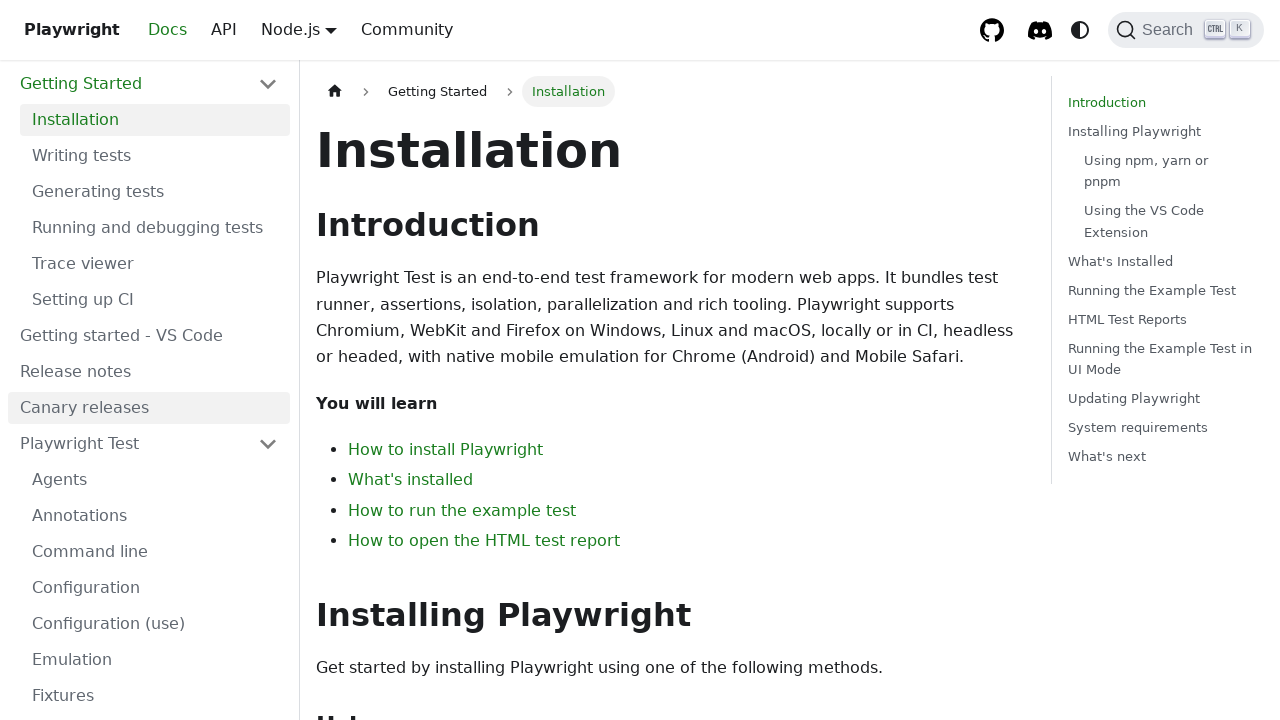

Verified Installation heading is visible
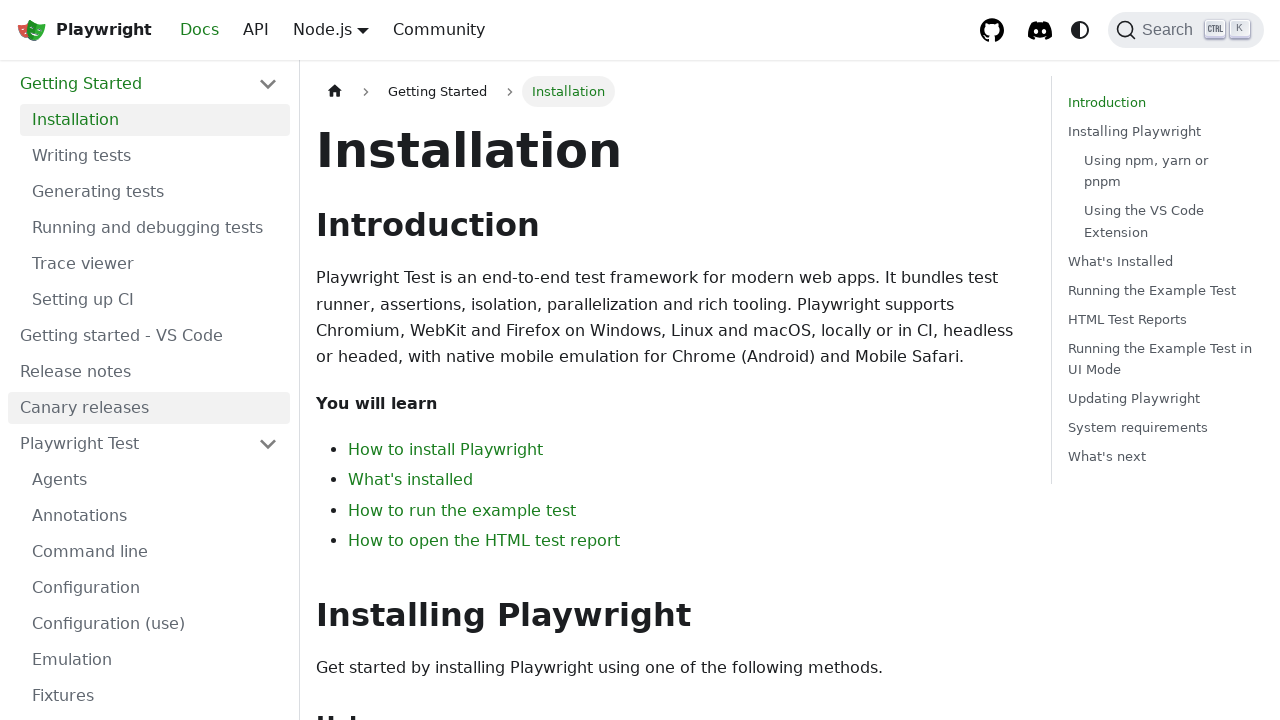

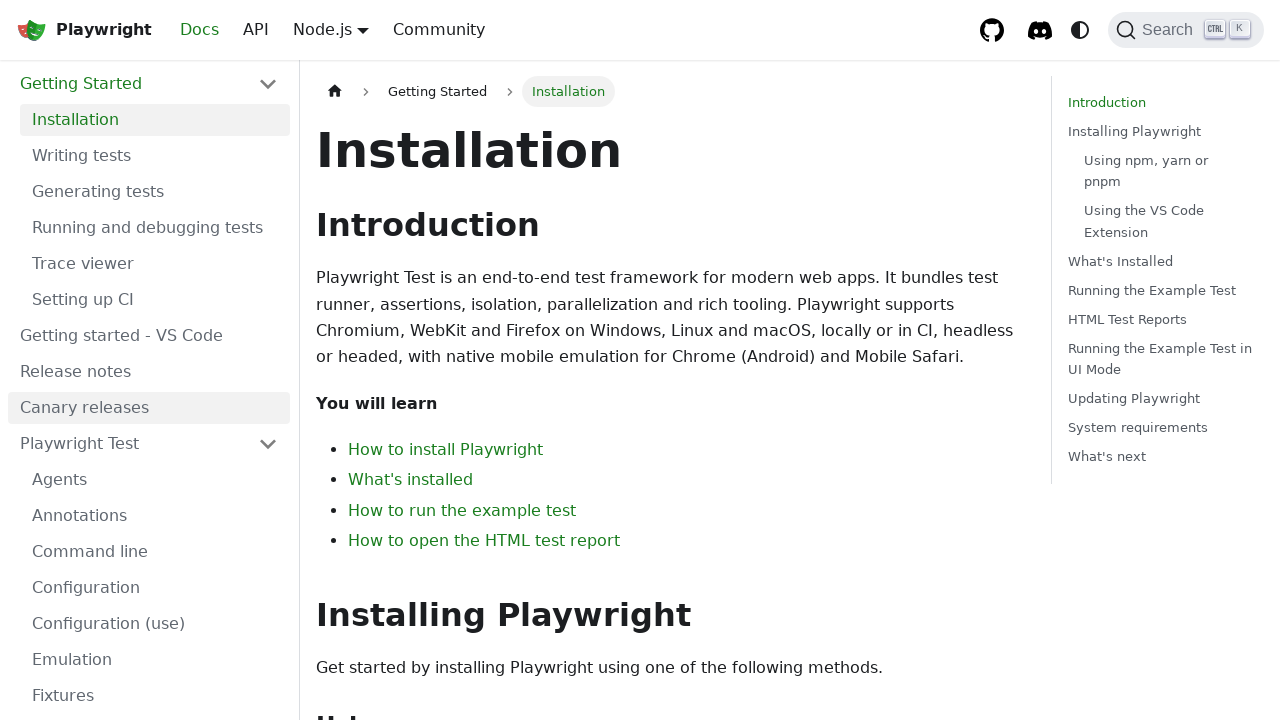